Tests that the demoblaze homepage loads successfully and verifies that featured products are visible in the product listing area.

Starting URL: https://www.demoblaze.com/

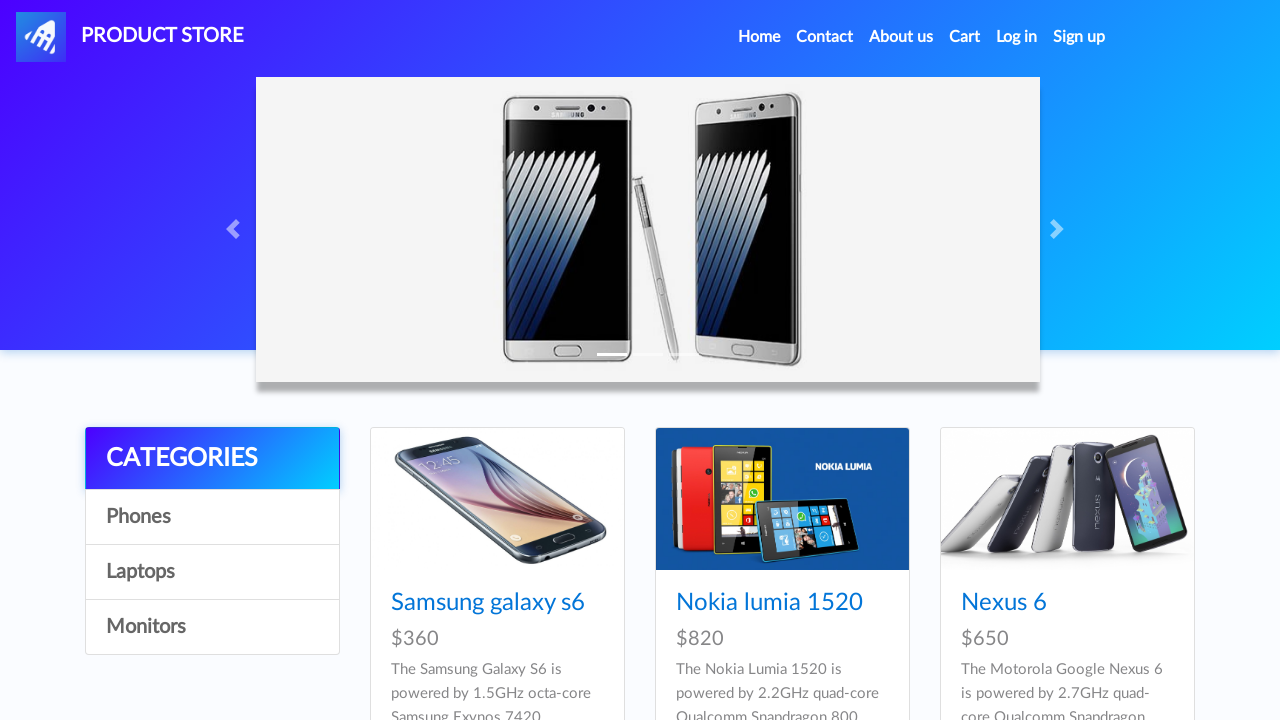

Navigated to demoblaze homepage
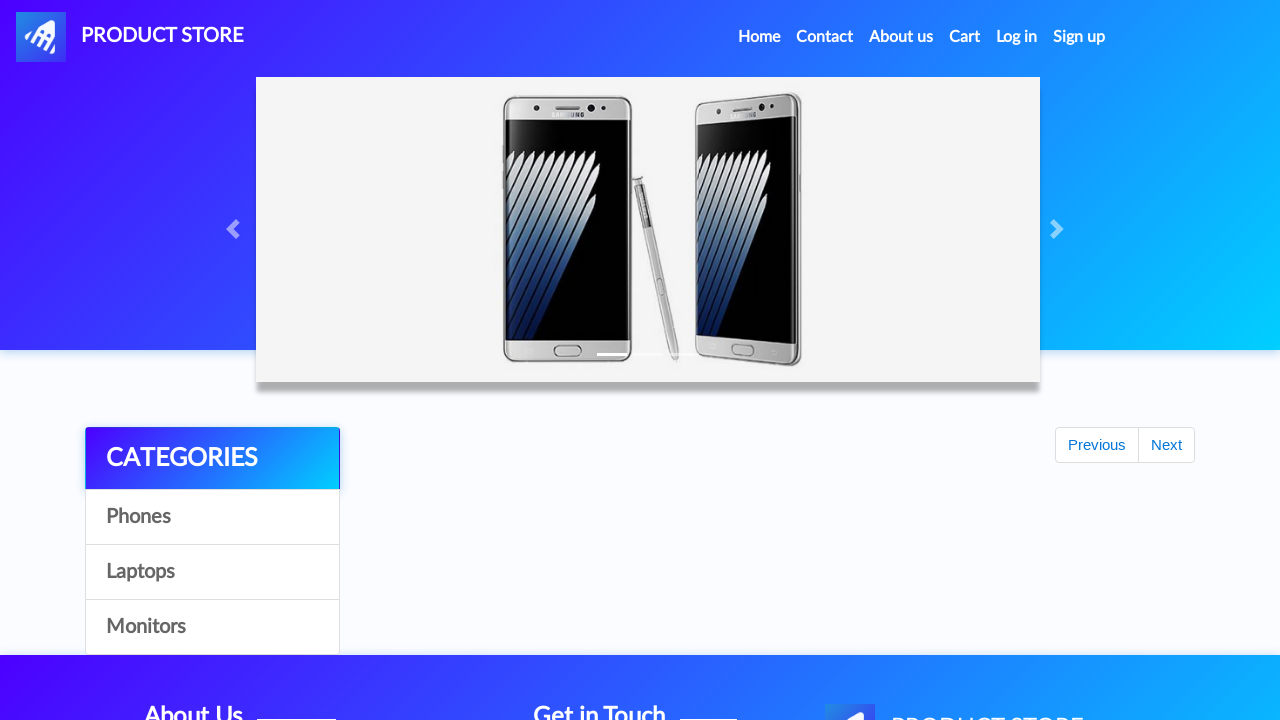

Product container loaded and became visible
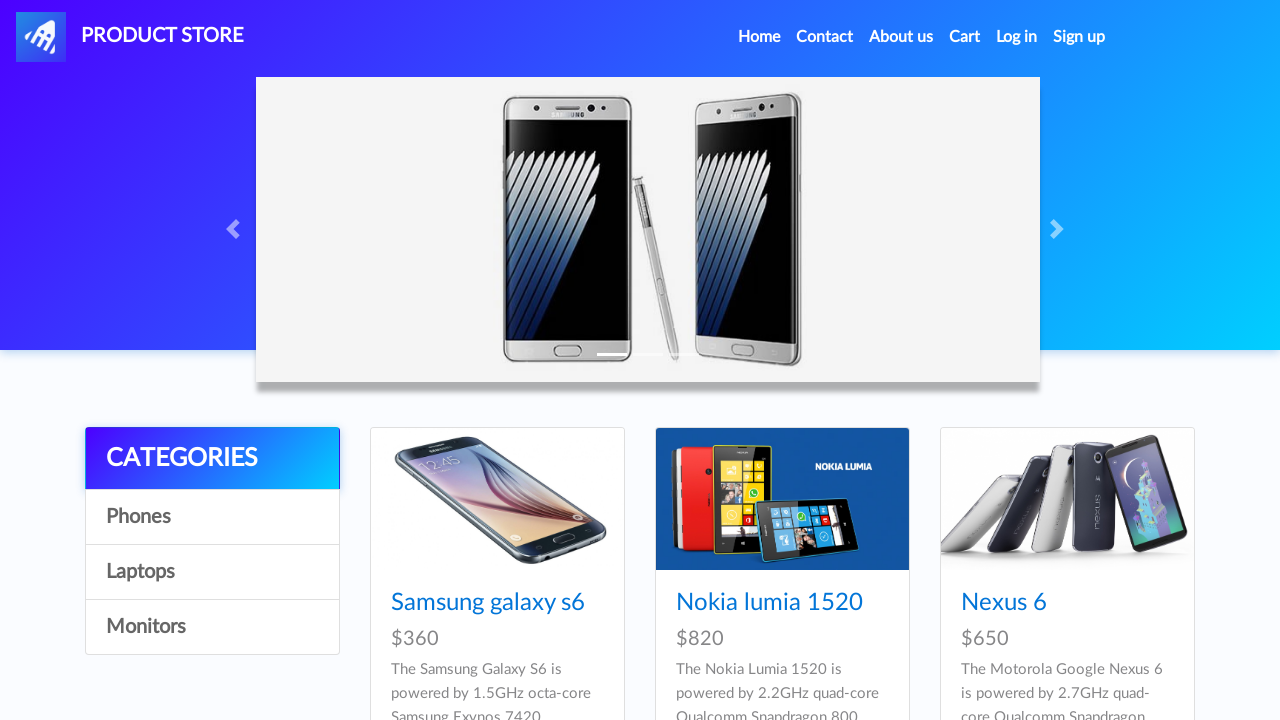

Featured products are visible in the product listing area
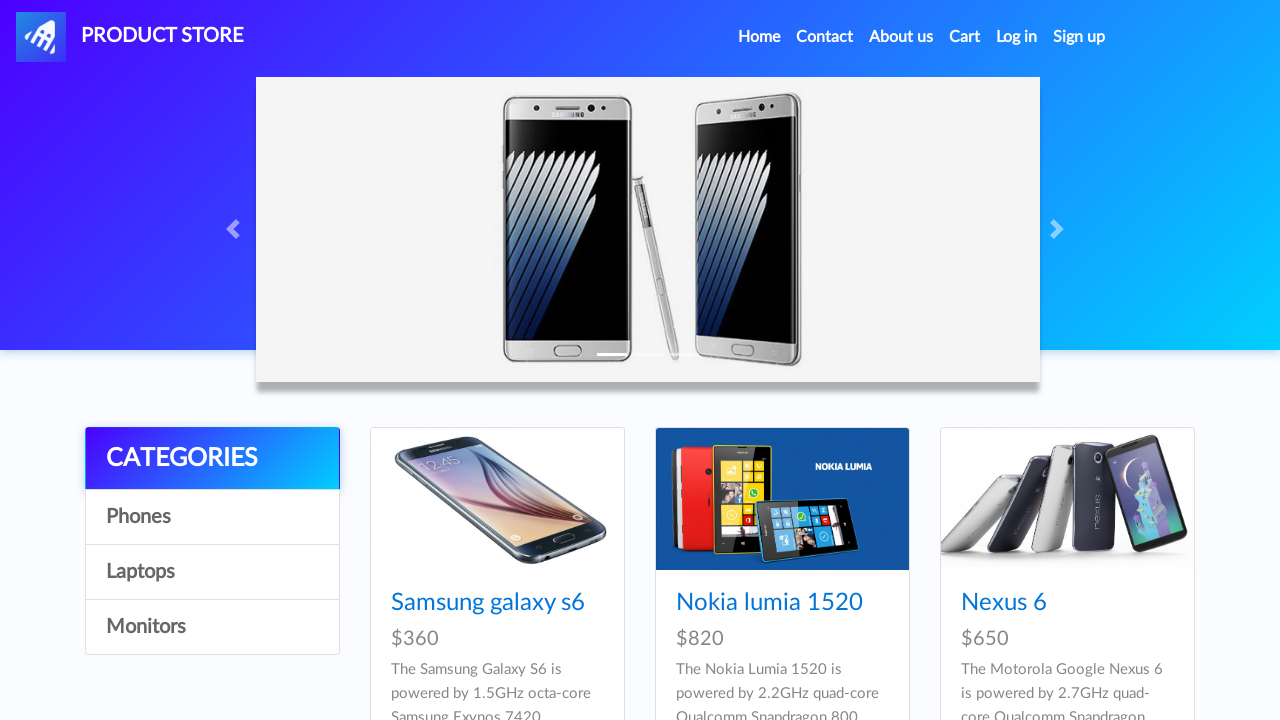

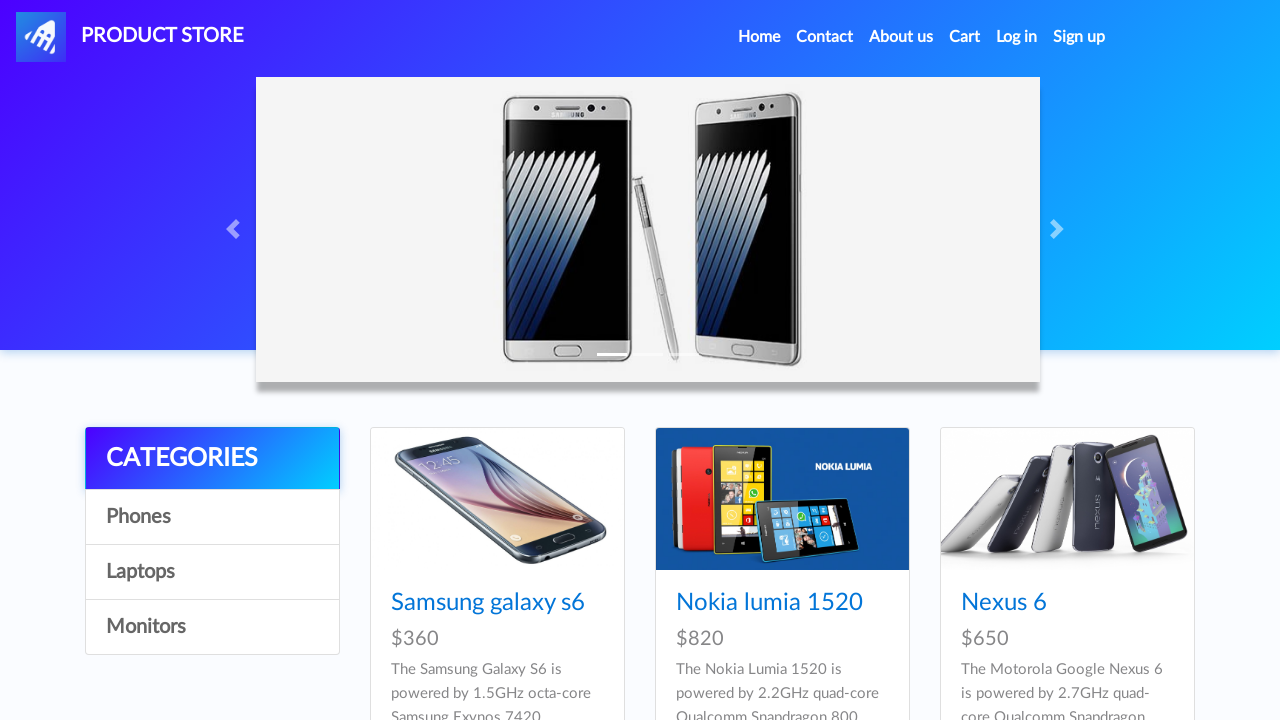